Tests JavaScript-based click on a jQuery UI menu element by clicking on a menu item using JavaScript execution

Starting URL: http://the-internet.herokuapp.com/jqueryui/menu#

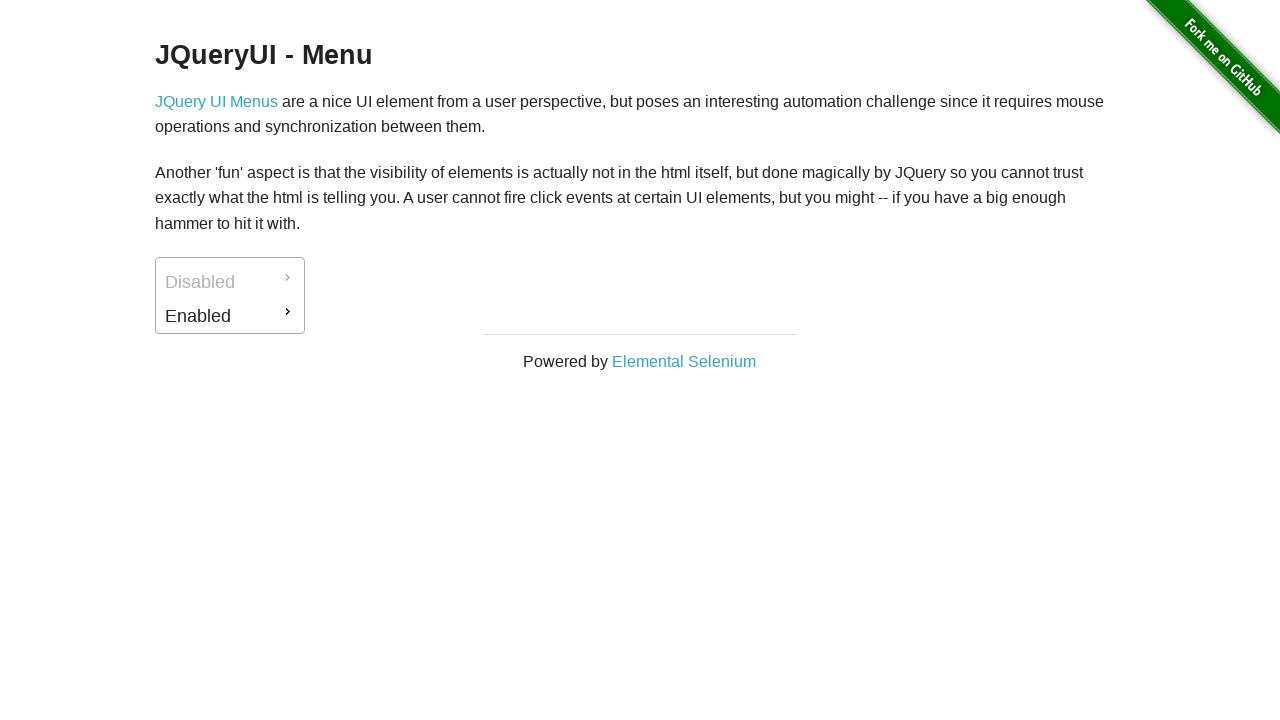

Clicked on jQuery UI menu item using JavaScript execution at (230, 316) on #ui-id-2
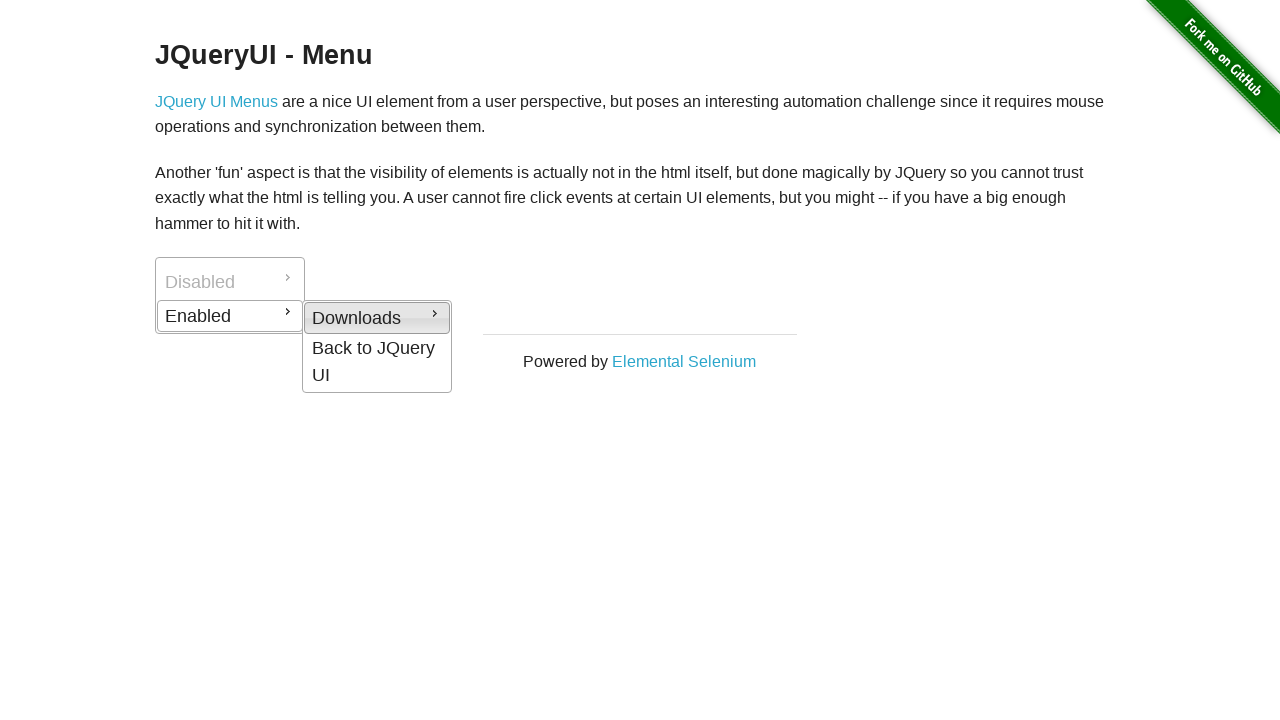

Waited 1000ms for menu interactions to complete
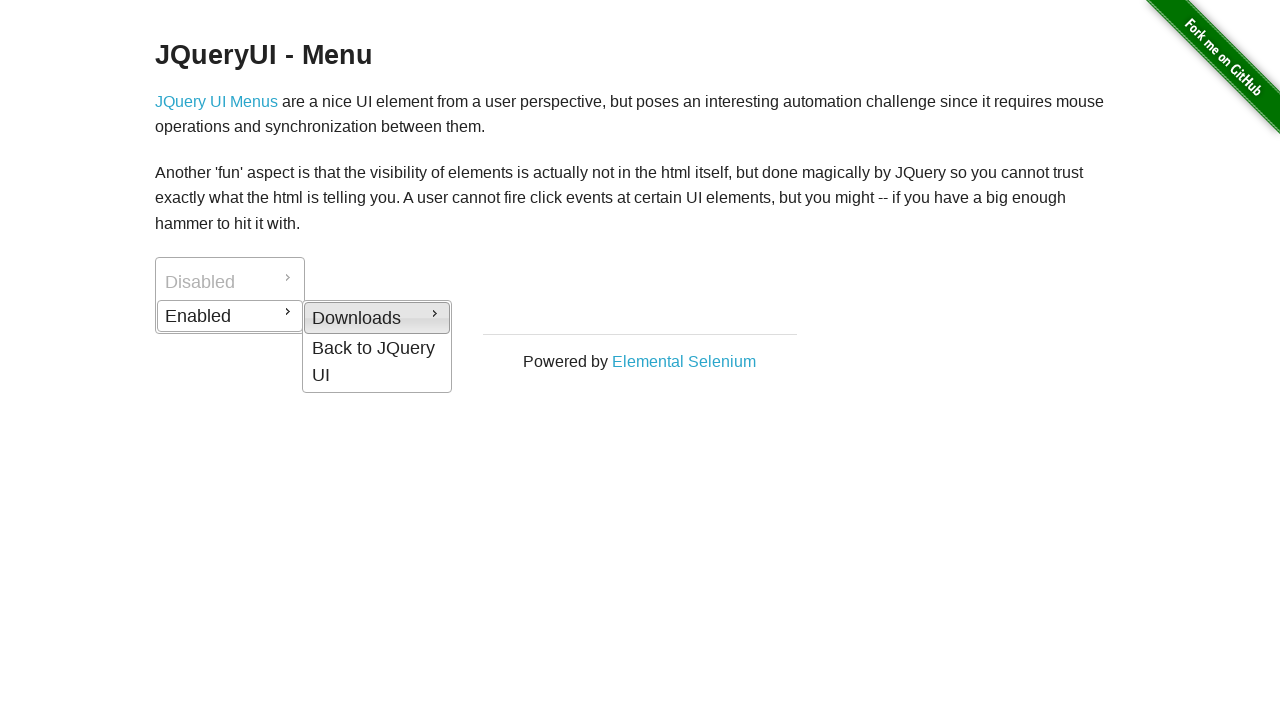

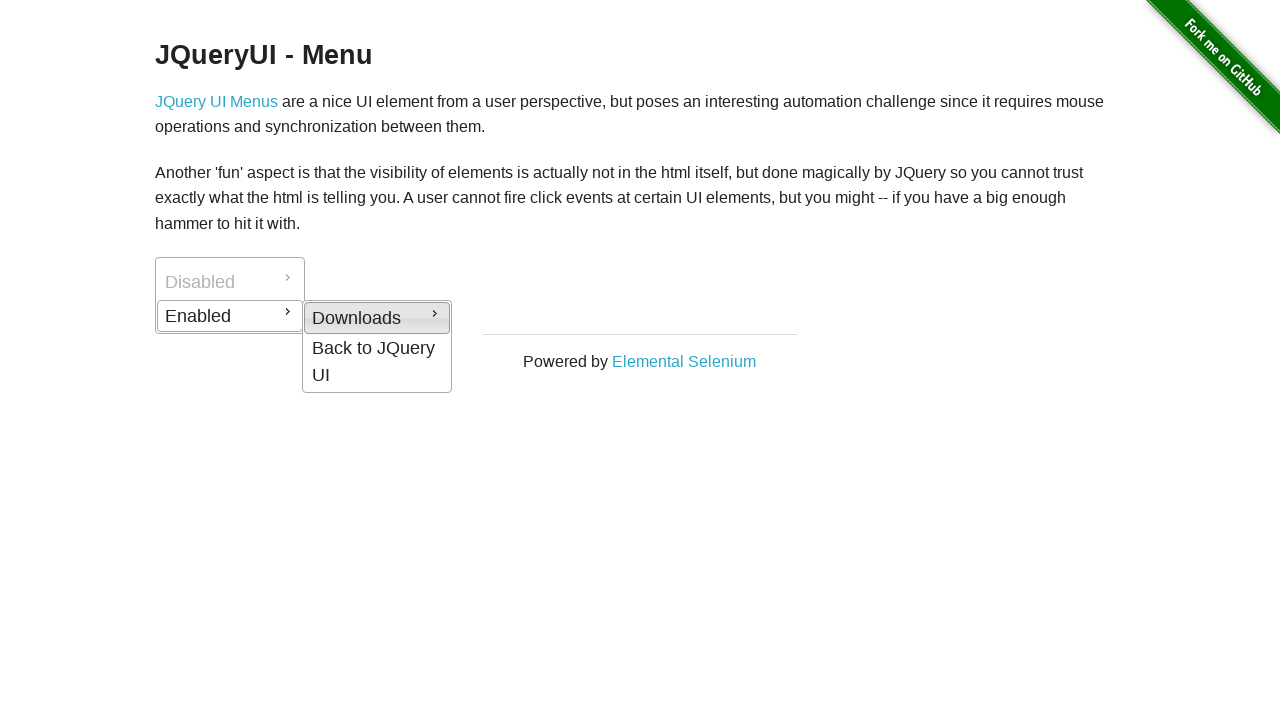